Tests dynamic loading functionality by clicking the Start button and verifying that "Hello World!" text appears after loading

Starting URL: https://the-internet.herokuapp.com/dynamic_loading/1

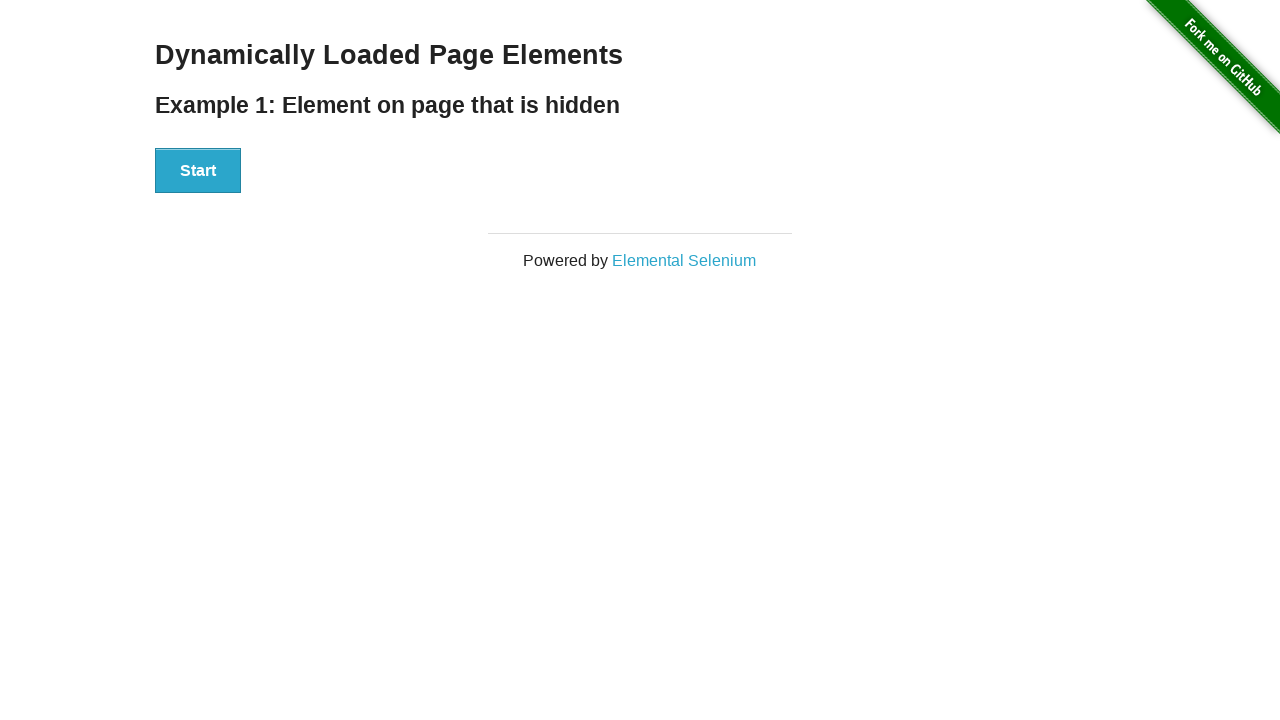

Clicked Start button to trigger dynamic loading at (198, 171) on xpath=//button
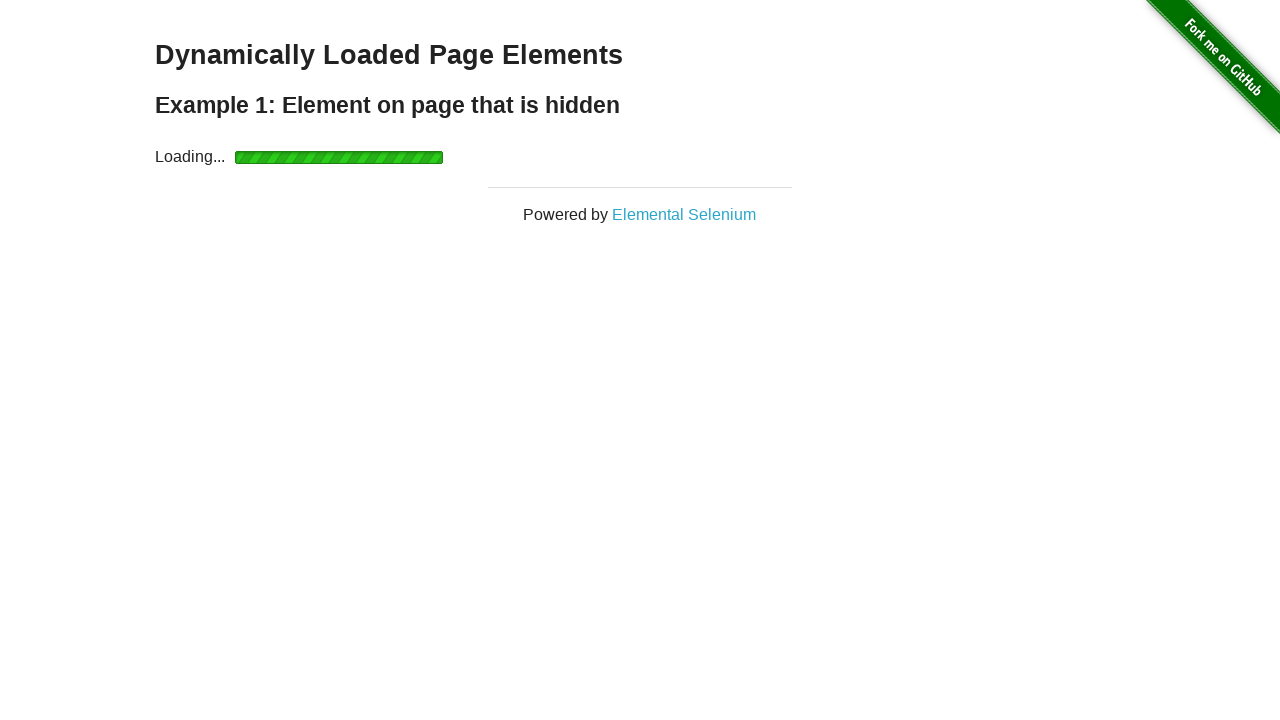

Waited for 'Hello World!' text to appear
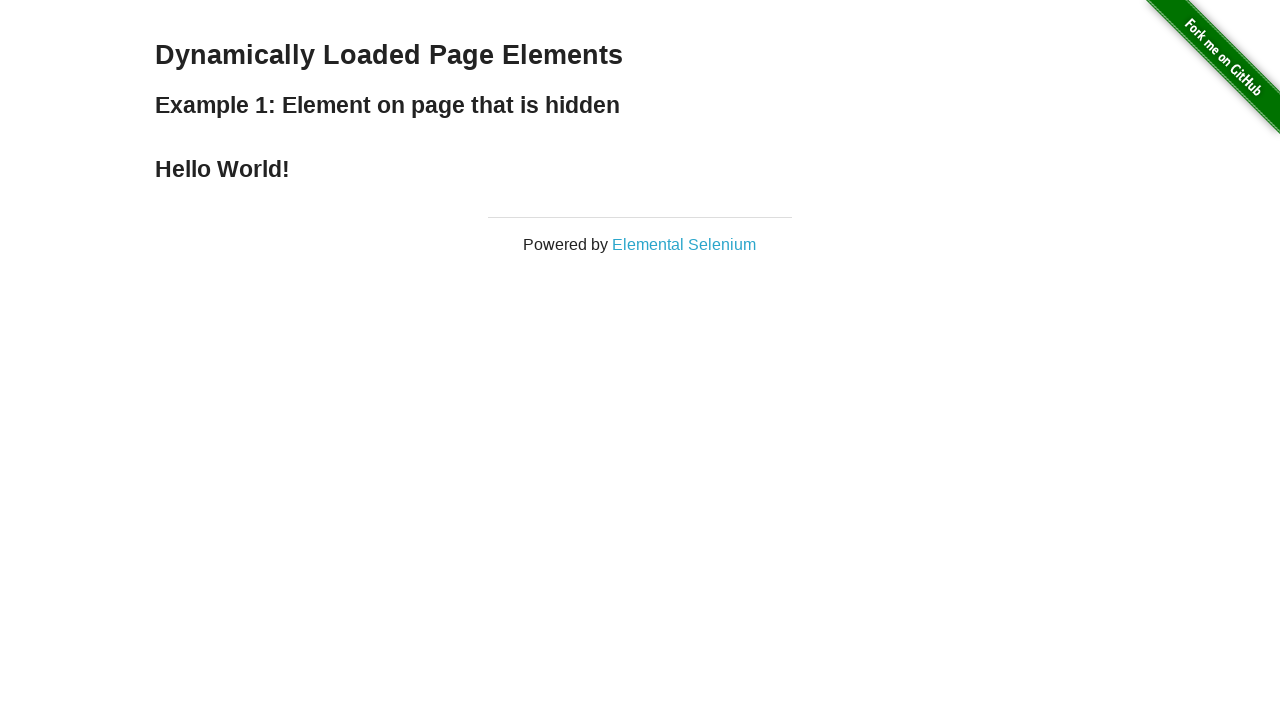

Located 'Hello World!' element
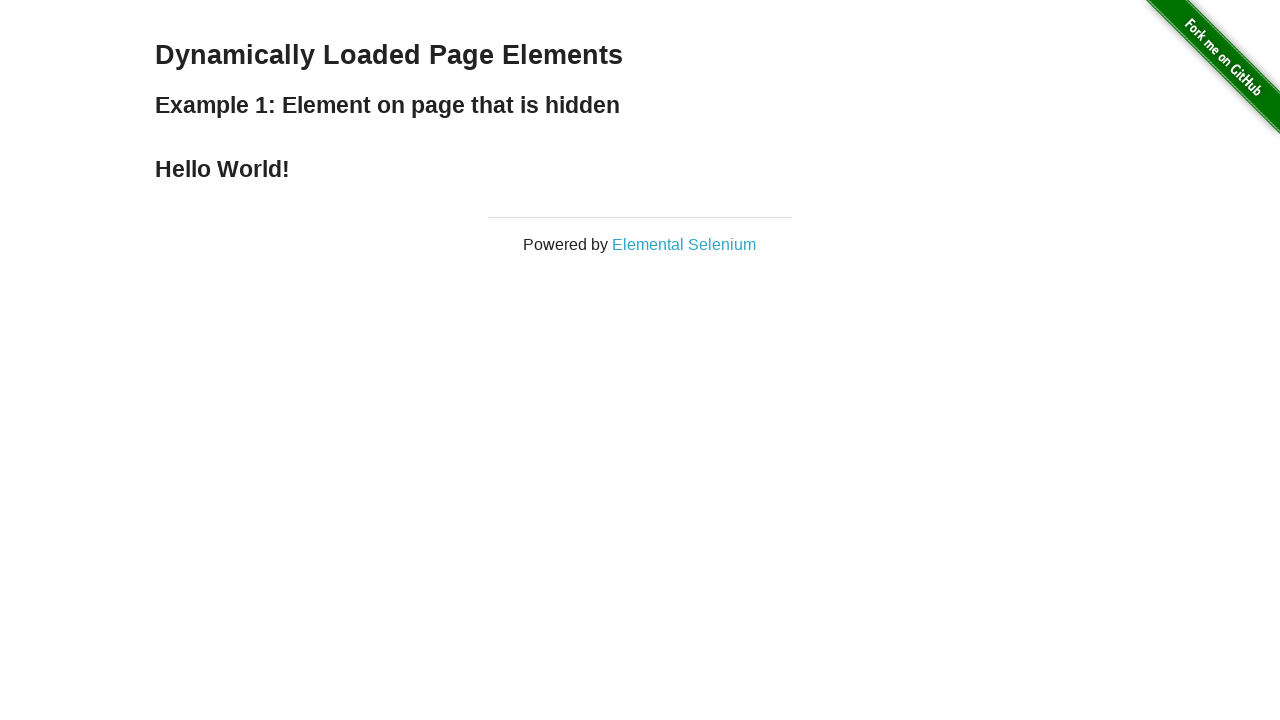

Verified 'Hello World!' text content matches expected value
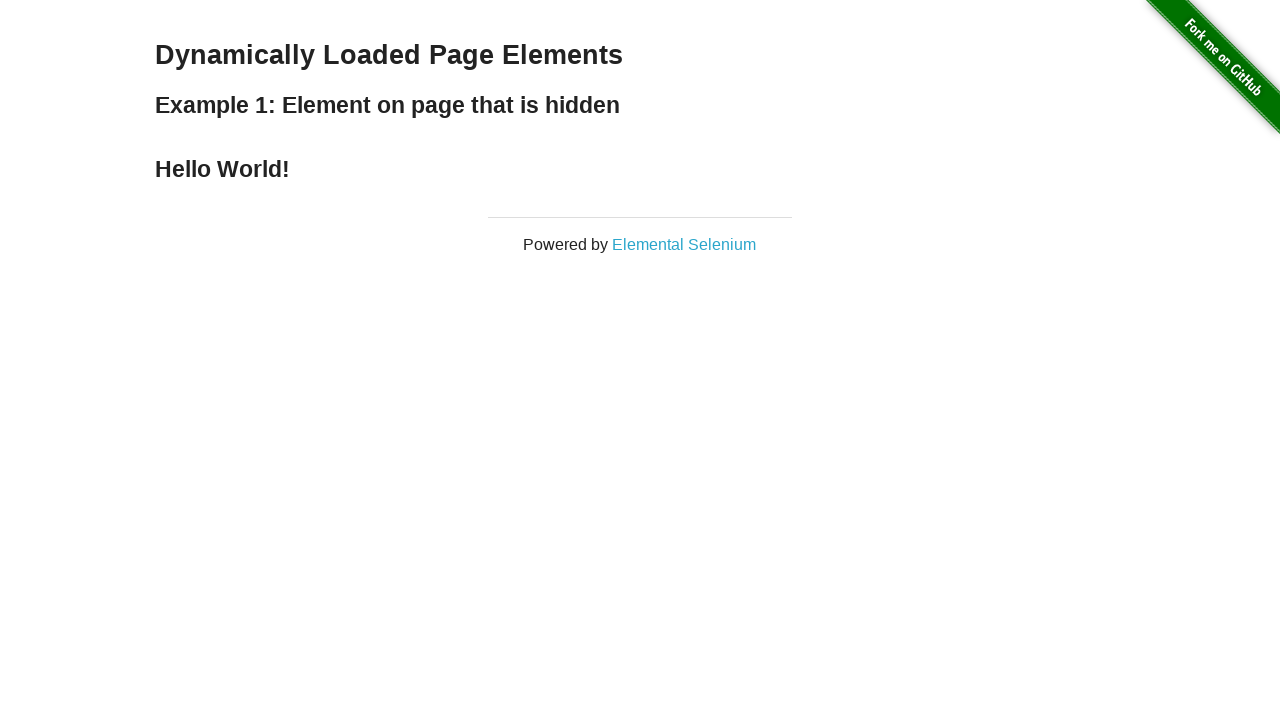

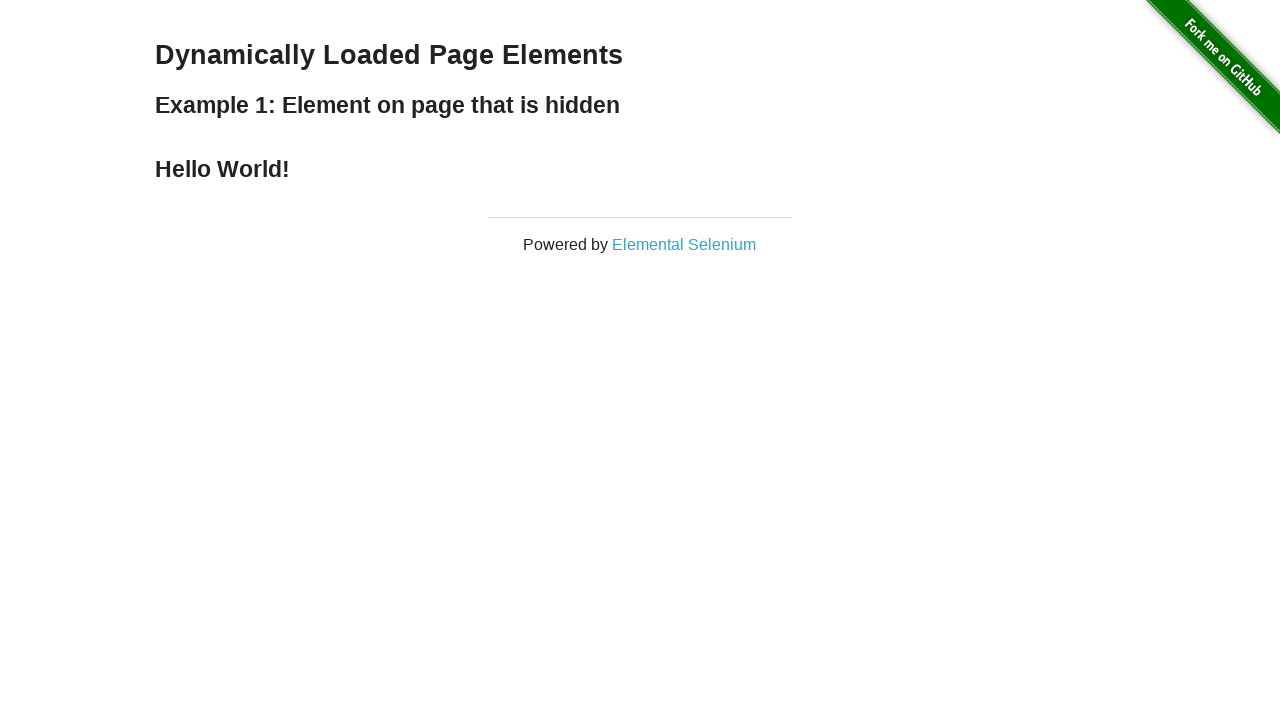